Tests finding a link by calculated text (mathematical formula), clicking it, then filling out a form with first name, last name, city, and country fields and submitting it.

Starting URL: http://suninjuly.github.io/find_link_text

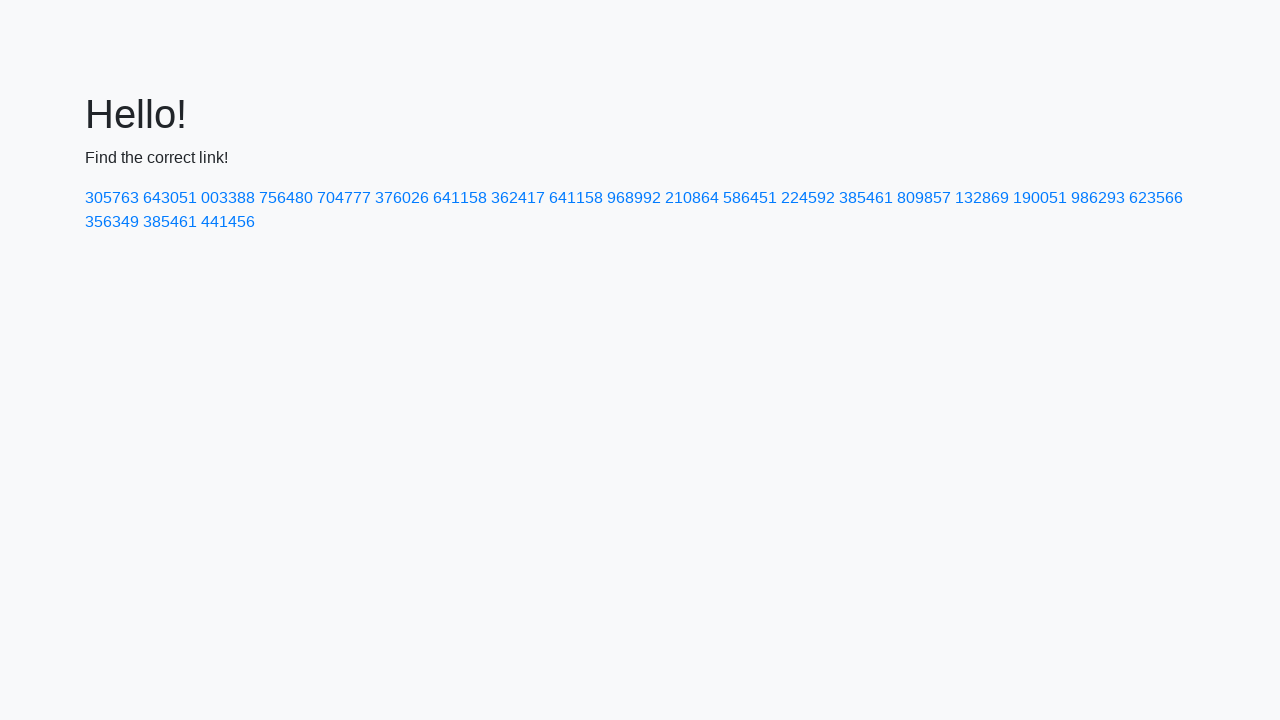

Calculated link text using mathematical formula: π^e * 10000
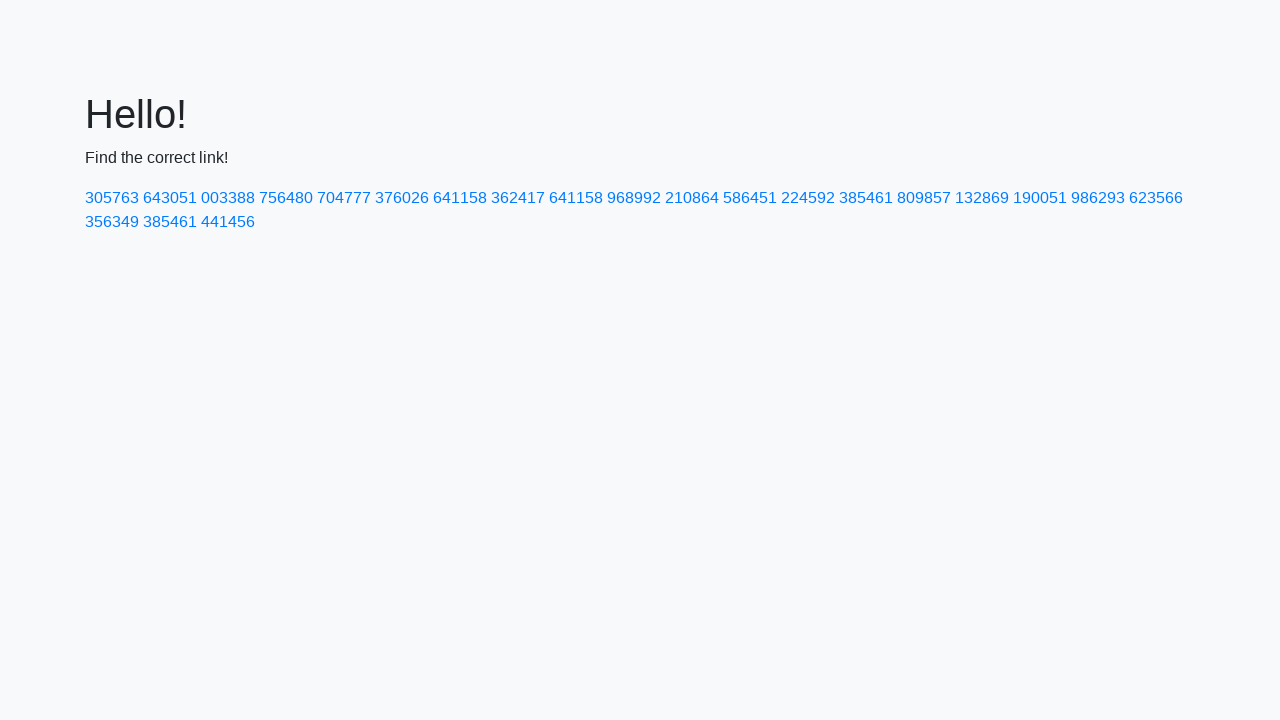

Clicked link with calculated text '224592' at (808, 198) on text=224592
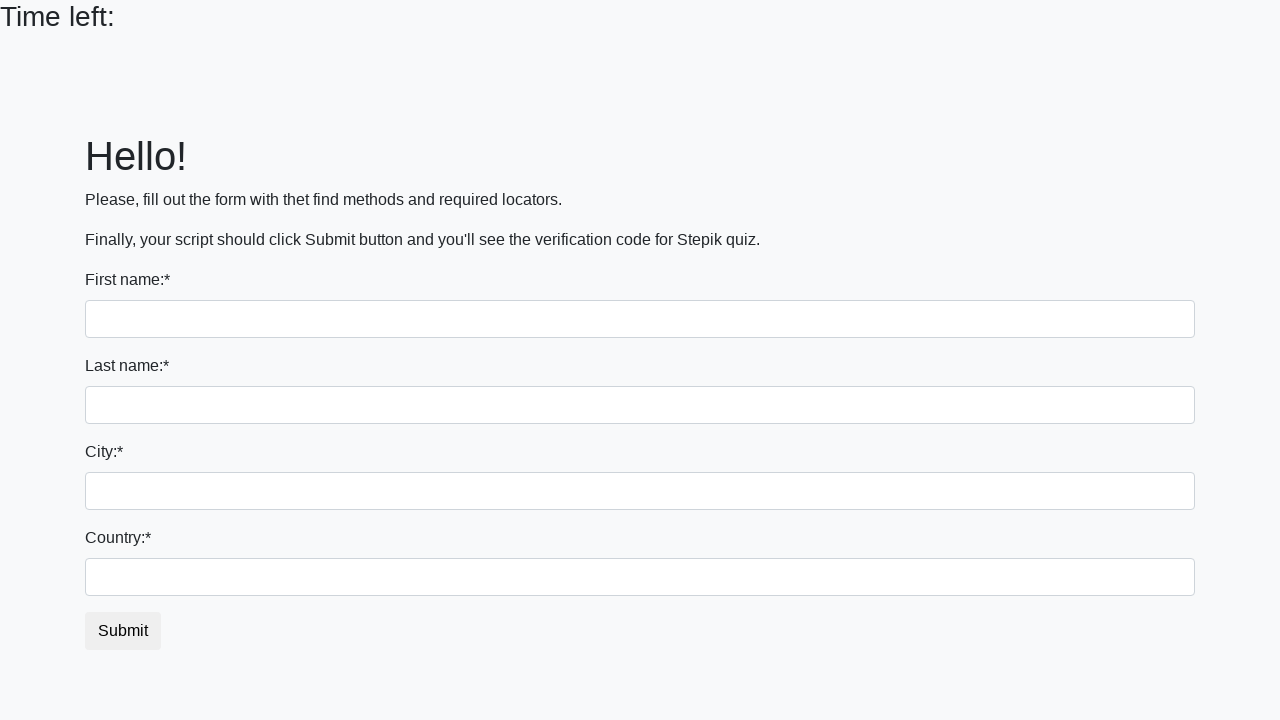

Filled first name field with 'Ivan' on input
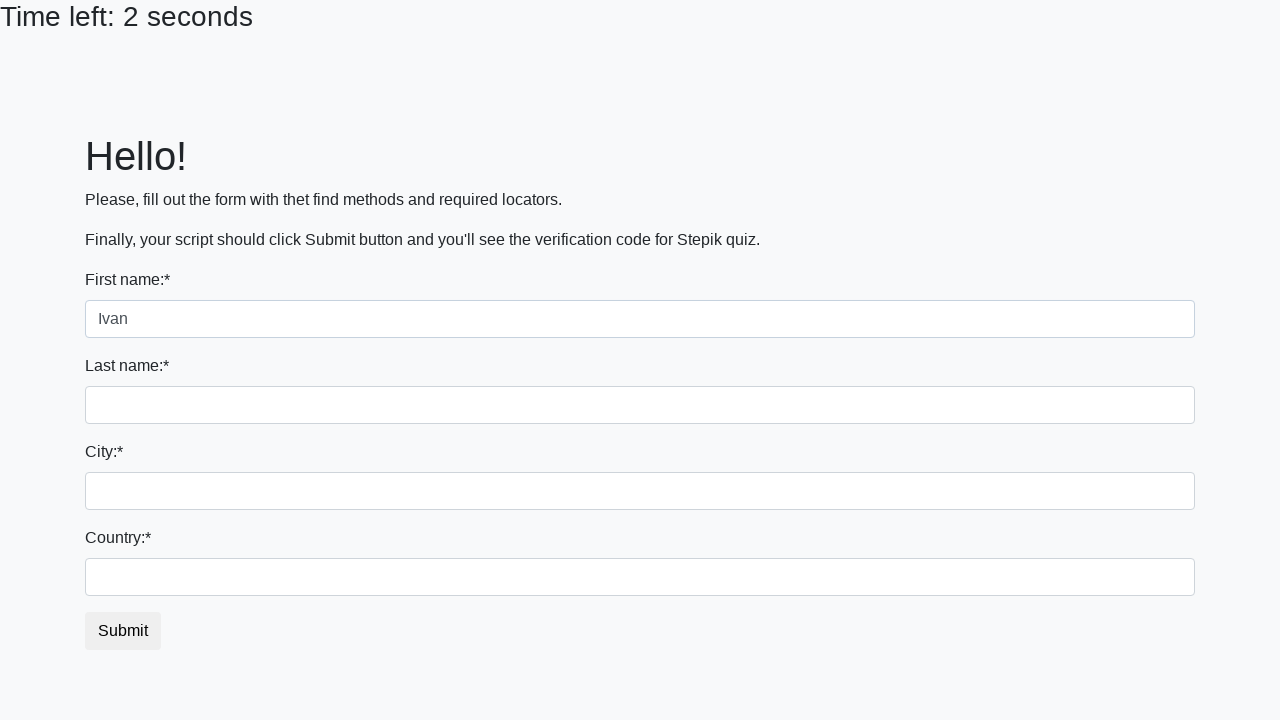

Filled last name field with 'Petrov' on input[name='last_name']
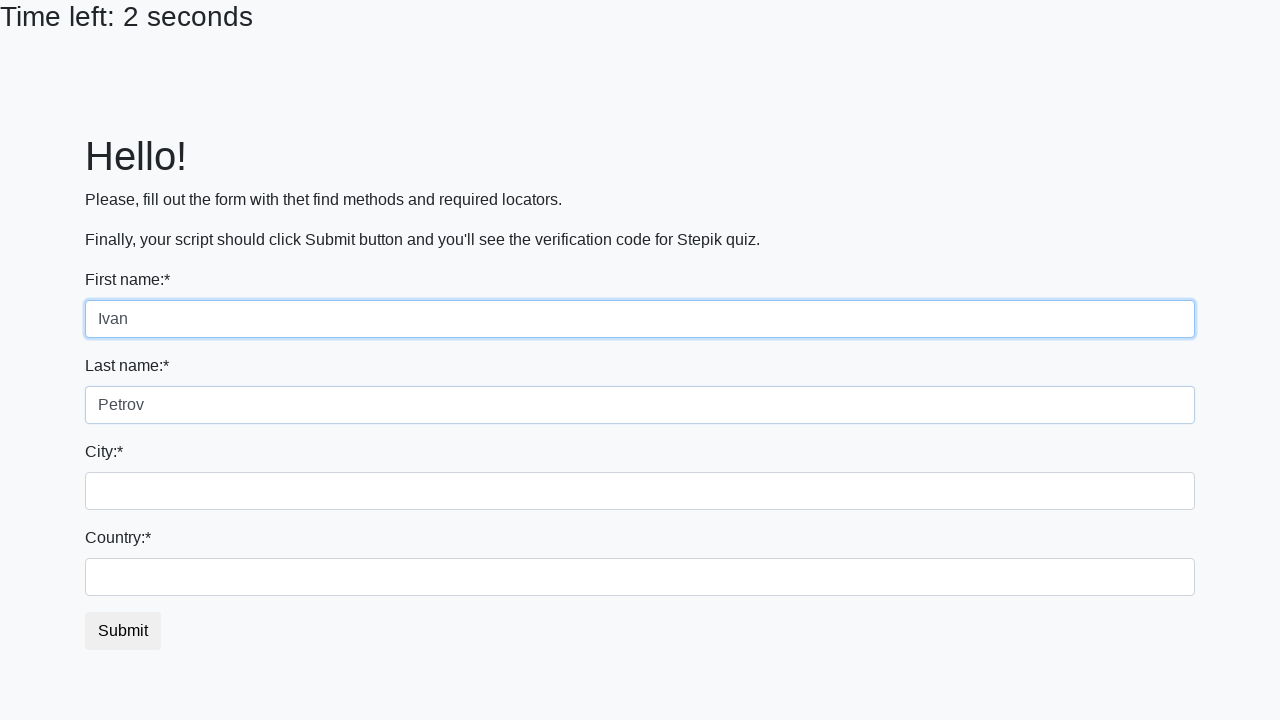

Filled city field with 'Smolensk' on .form-control.city
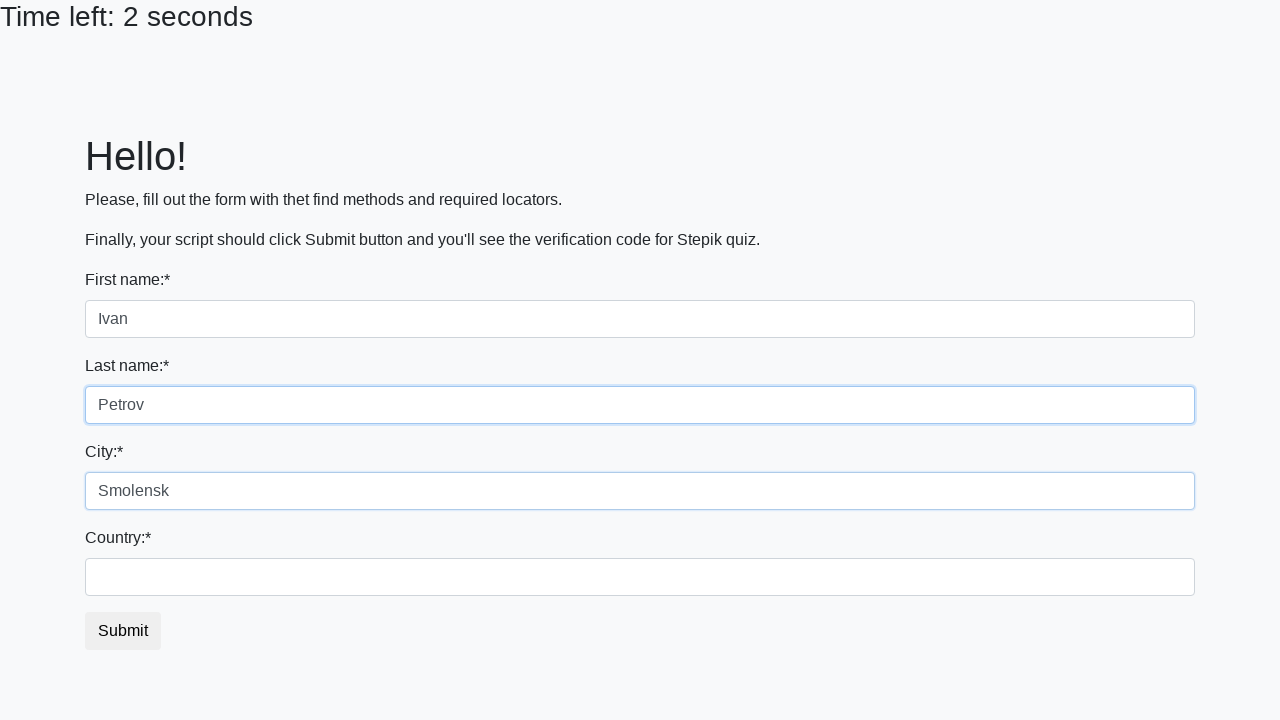

Filled country field with 'Russia' on #country
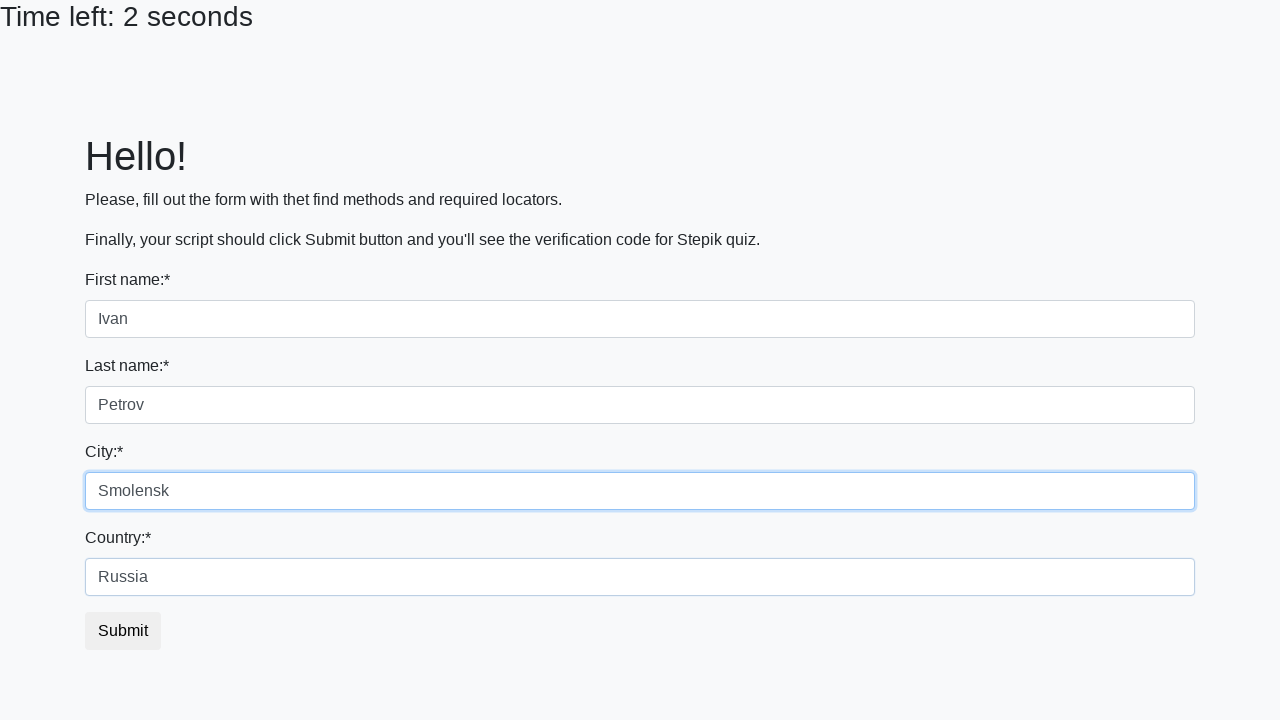

Clicked submit button to submit form at (123, 631) on button.btn
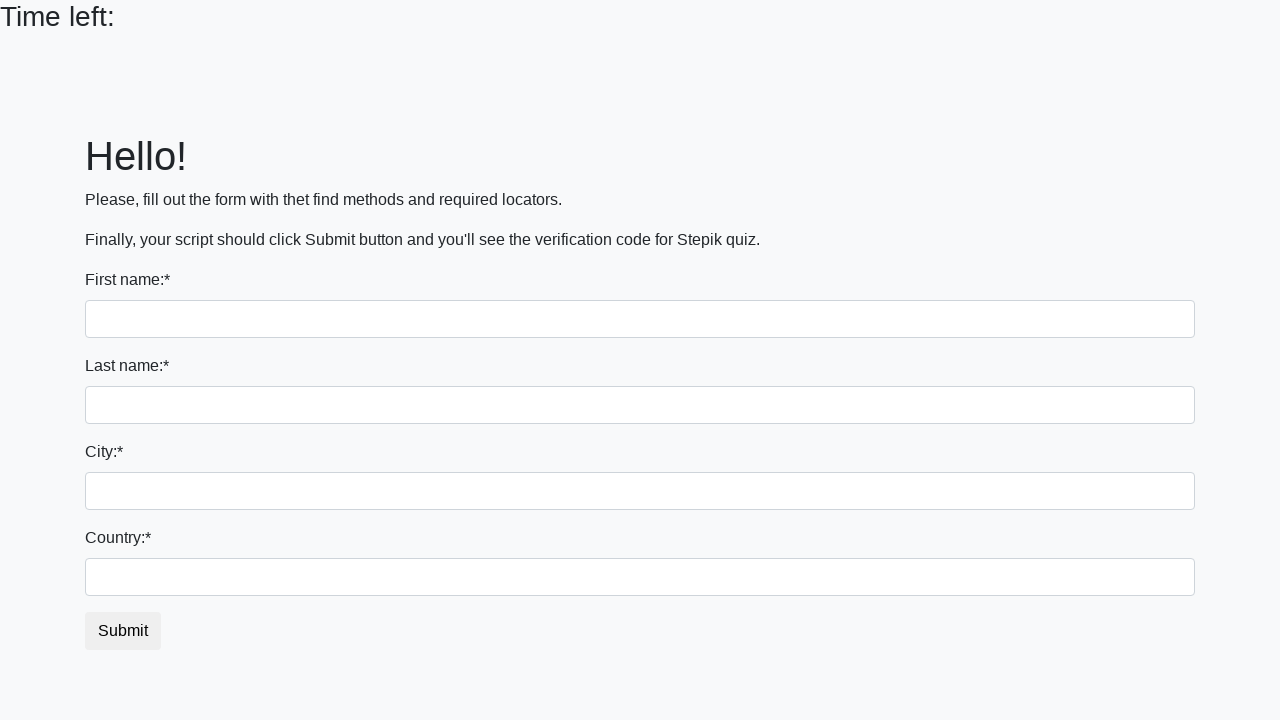

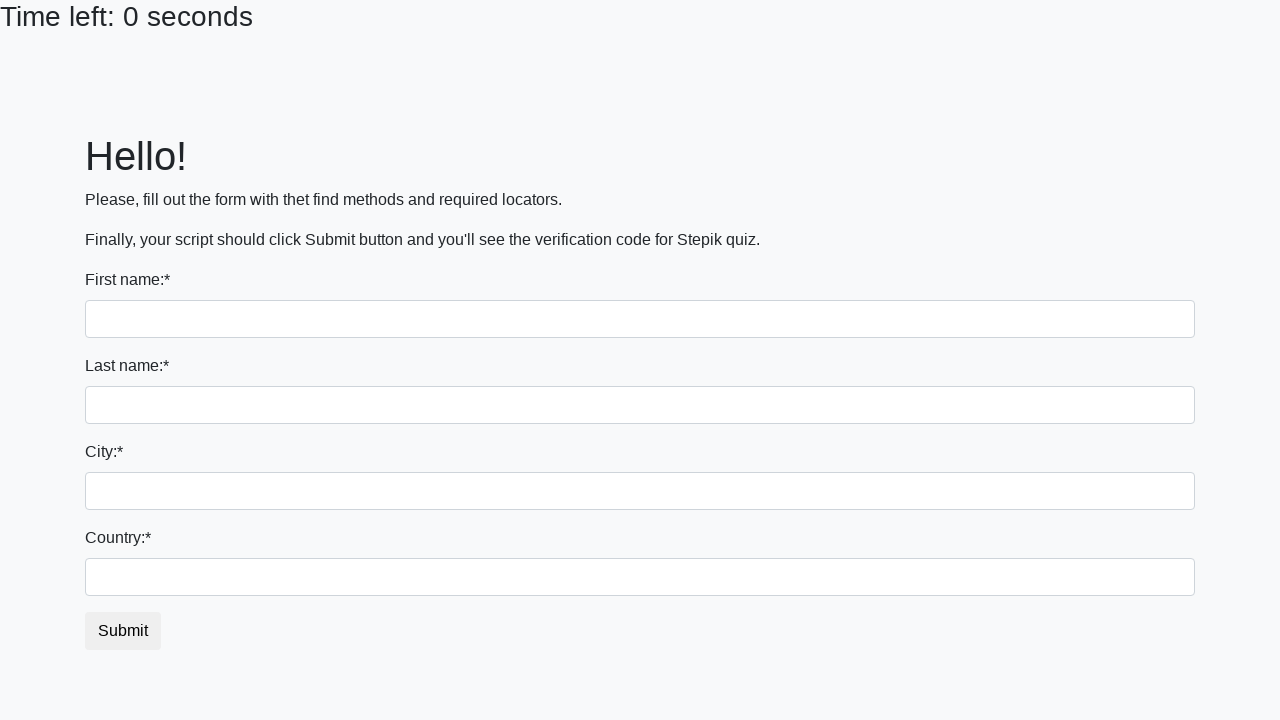